Tests the sortable interaction feature by performing drag-and-drop operations on list items and grid items to reorder them

Starting URL: https://demoqa.com/sortable

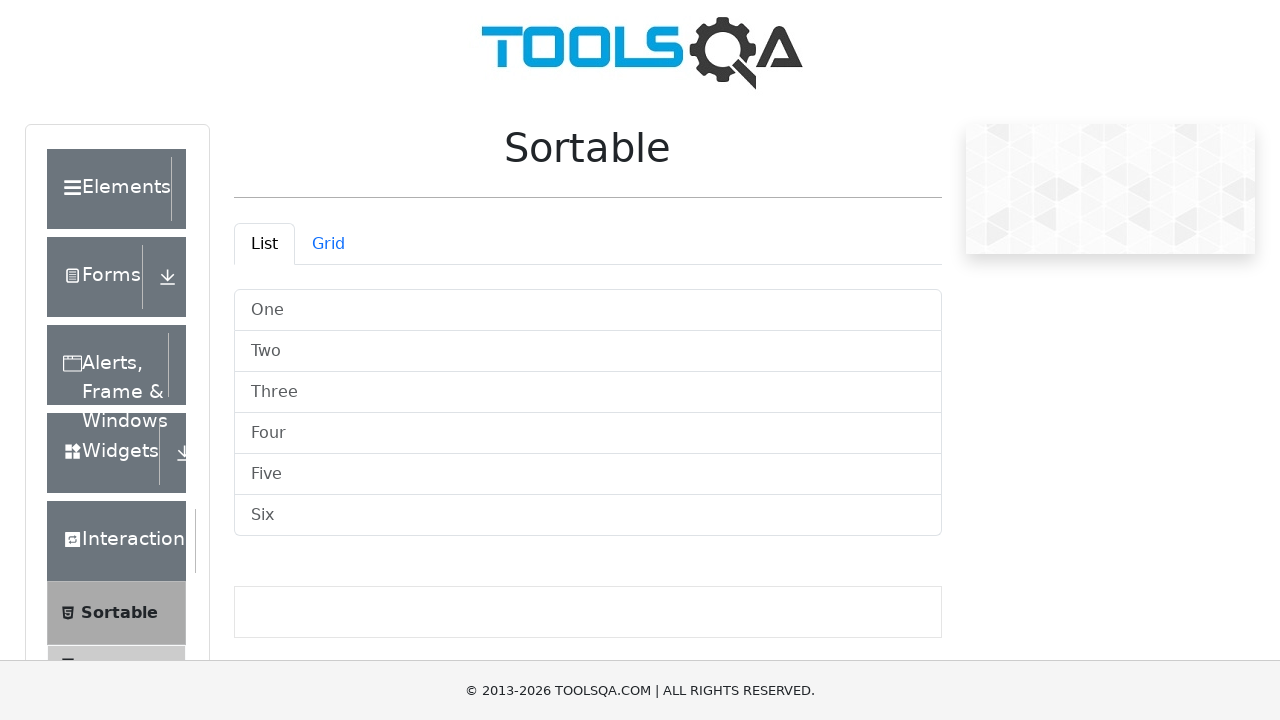

Located 'One' element in vertical list container
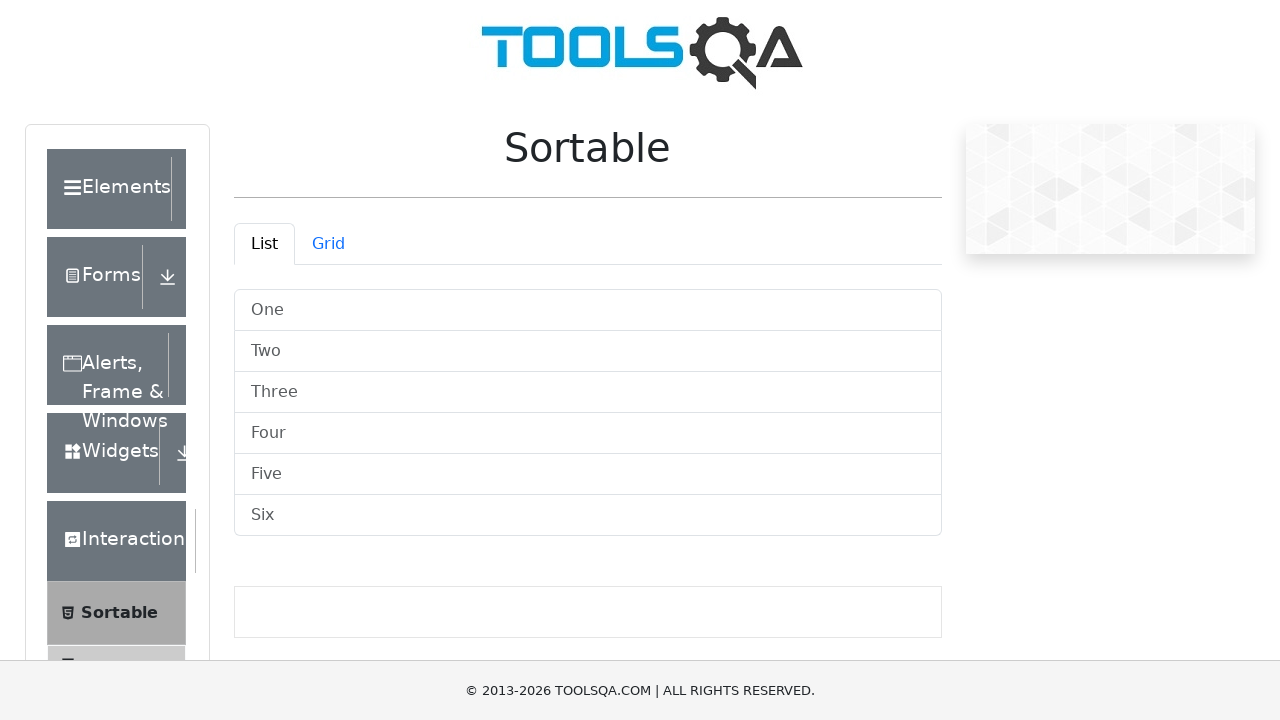

Located 'Four' element in vertical list container
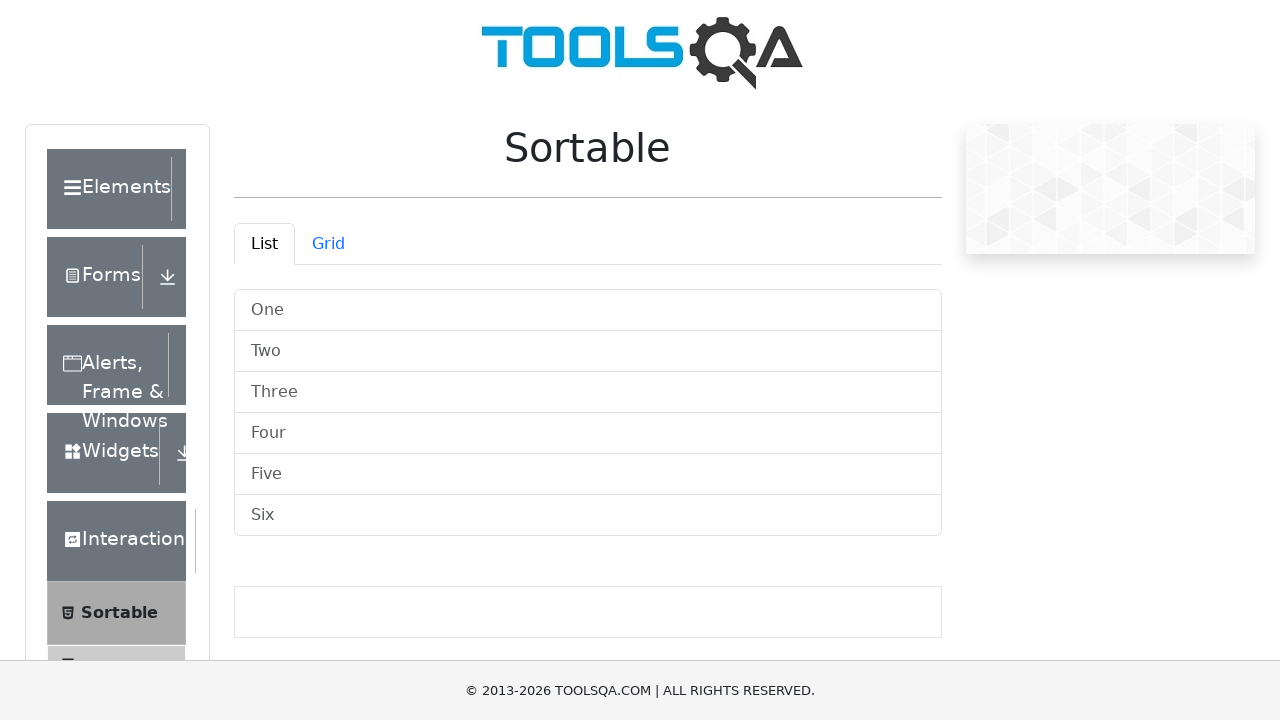

Dragged 'One' element to 'Four' position in list tab at (588, 434)
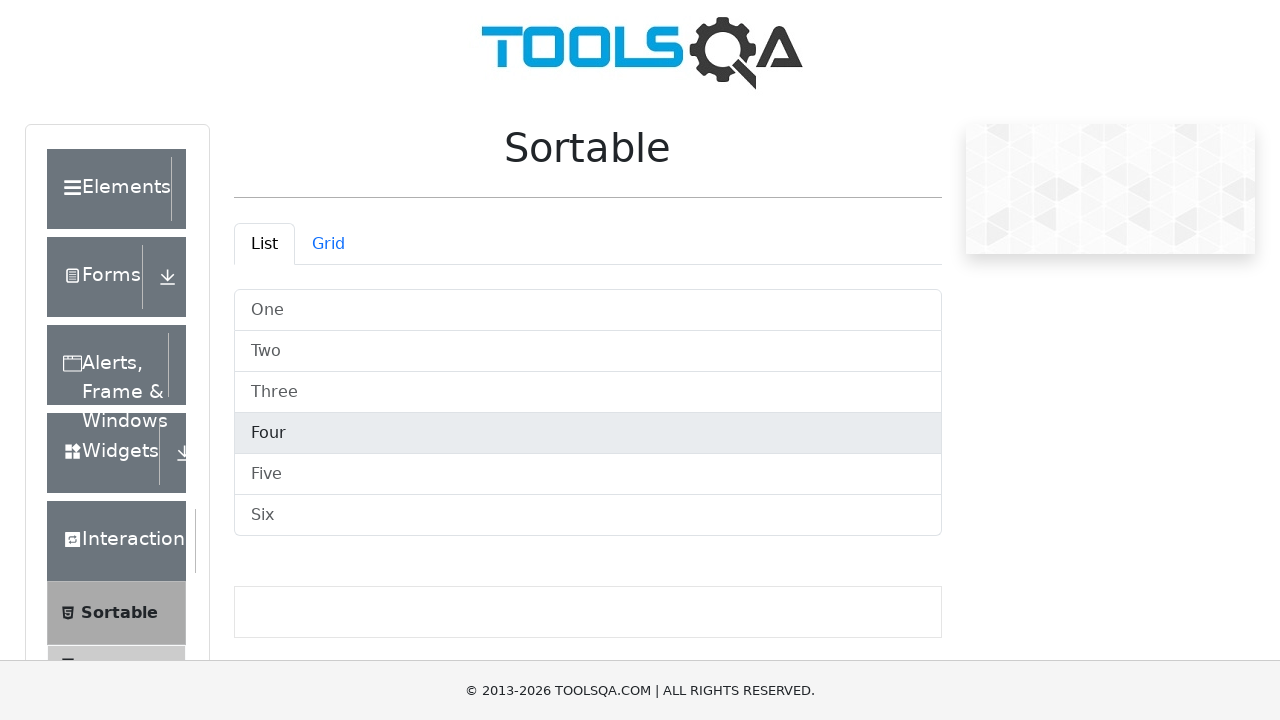

Clicked on grid tab to switch to grid sortable view at (328, 244) on #demo-tab-grid
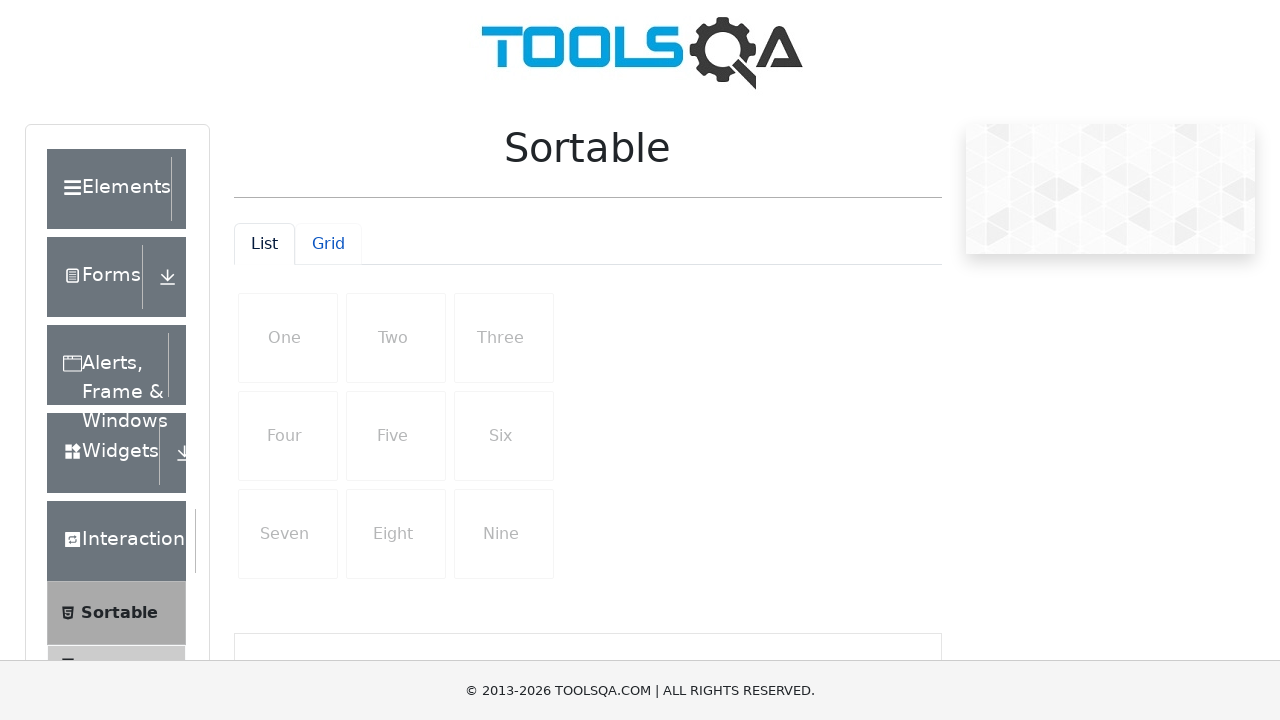

Grid tab content loaded
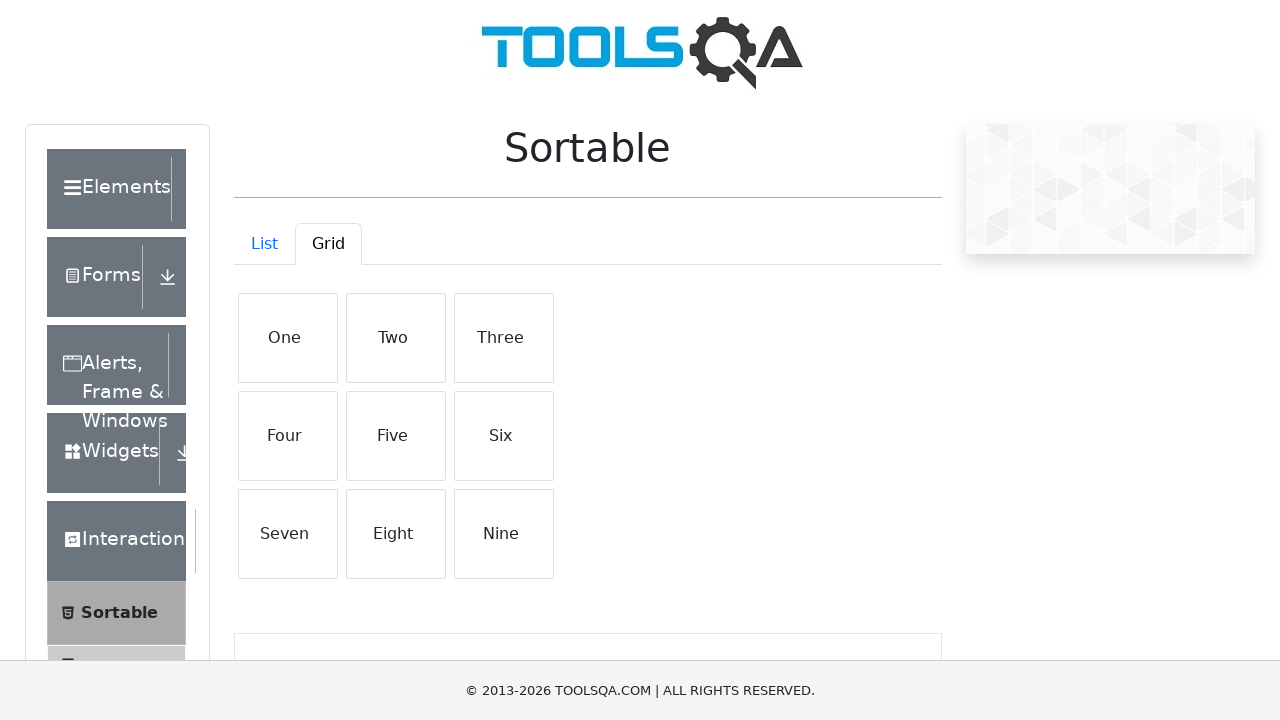

Located 'One' element in grid
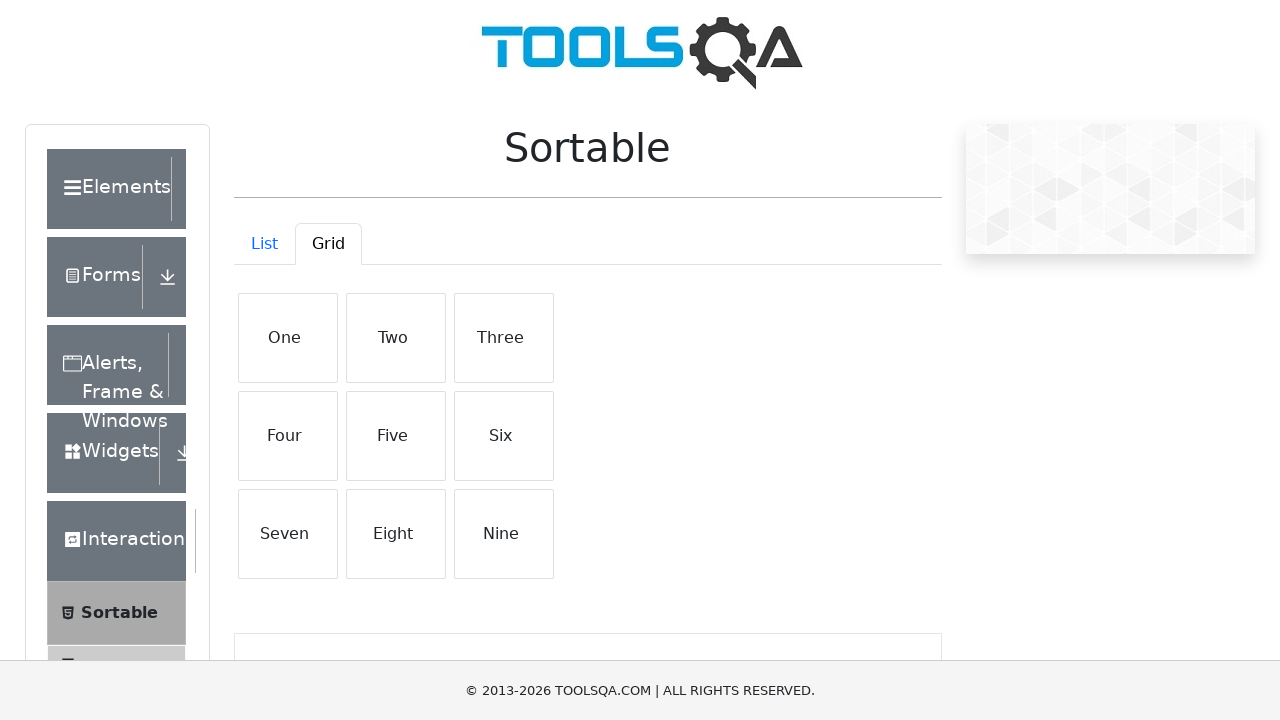

Located 'Four' element in grid
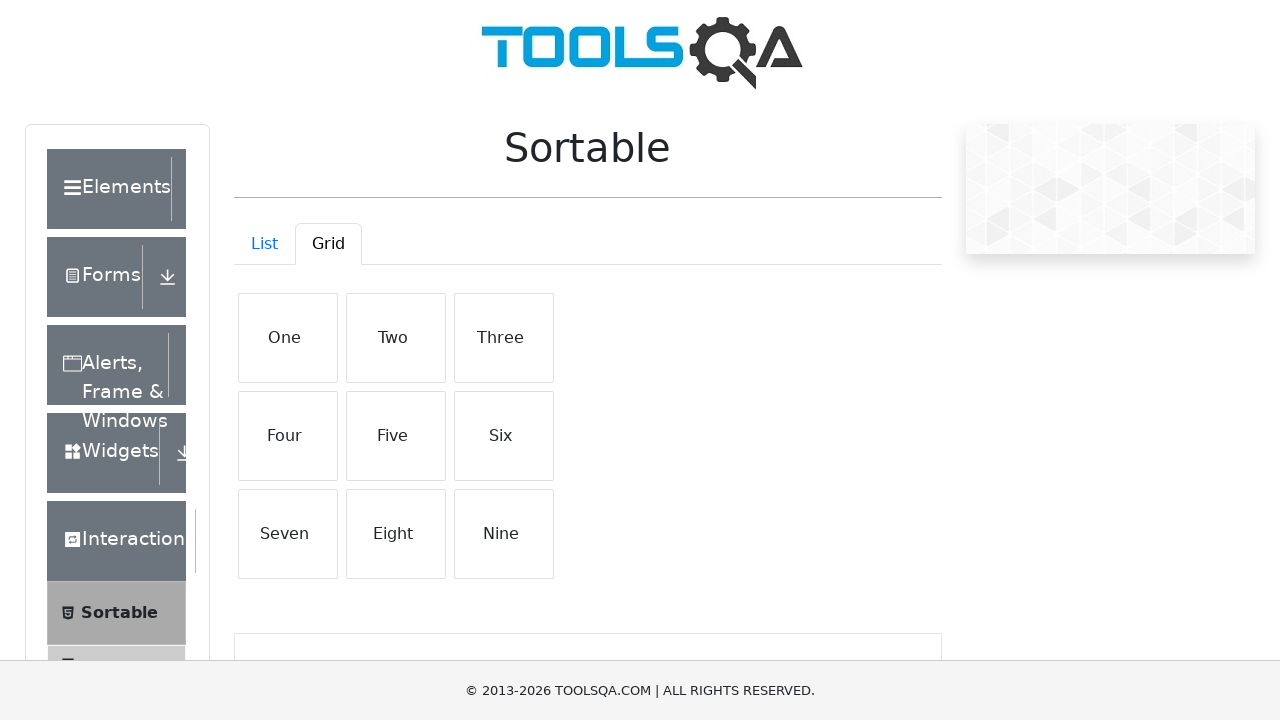

Dragged 'One' element to 'Four' position in grid tab at (288, 436)
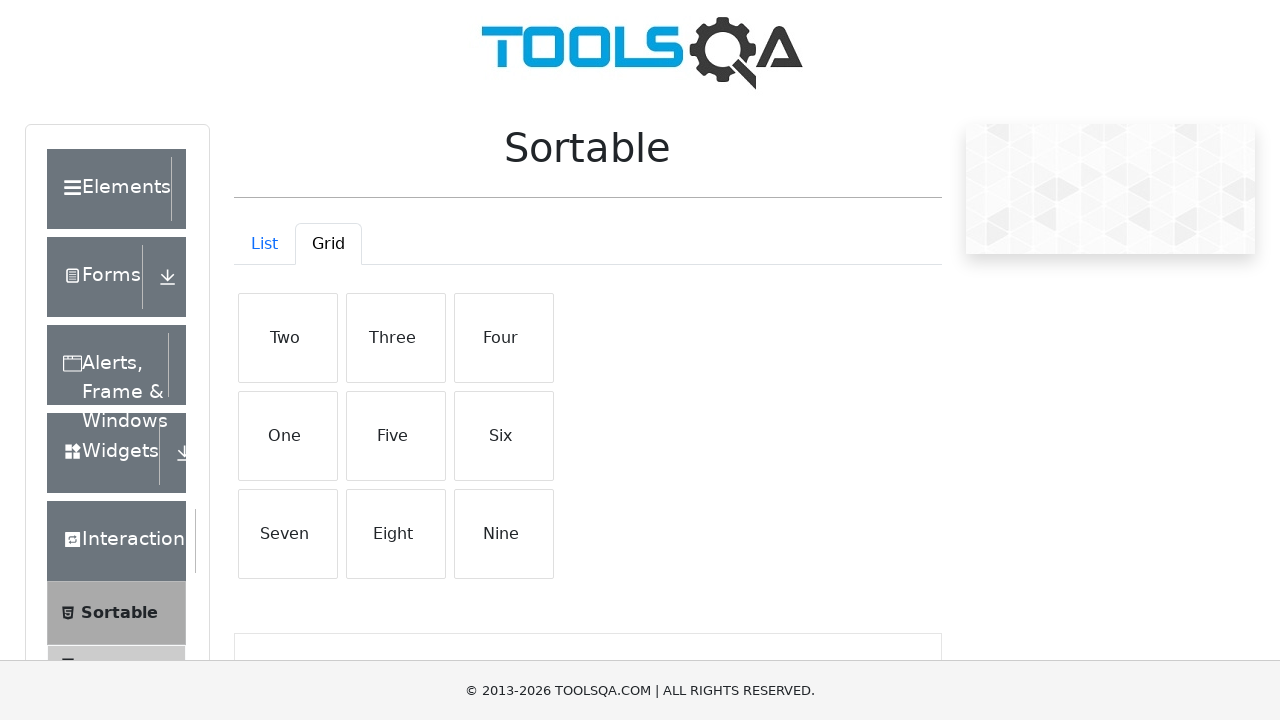

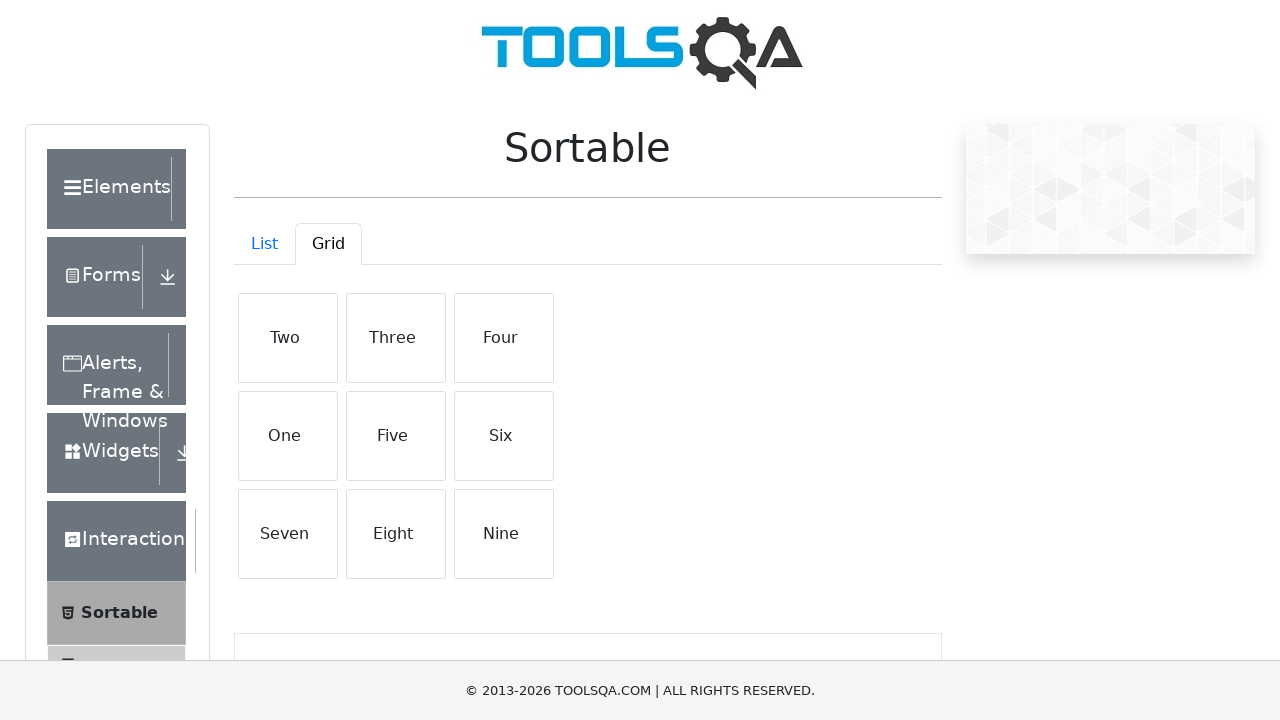